Tests three types of button interactions on DemoQA: regular click, double click, and right click (context click), verifying that each action triggers the appropriate response message.

Starting URL: https://demoqa.com/buttons

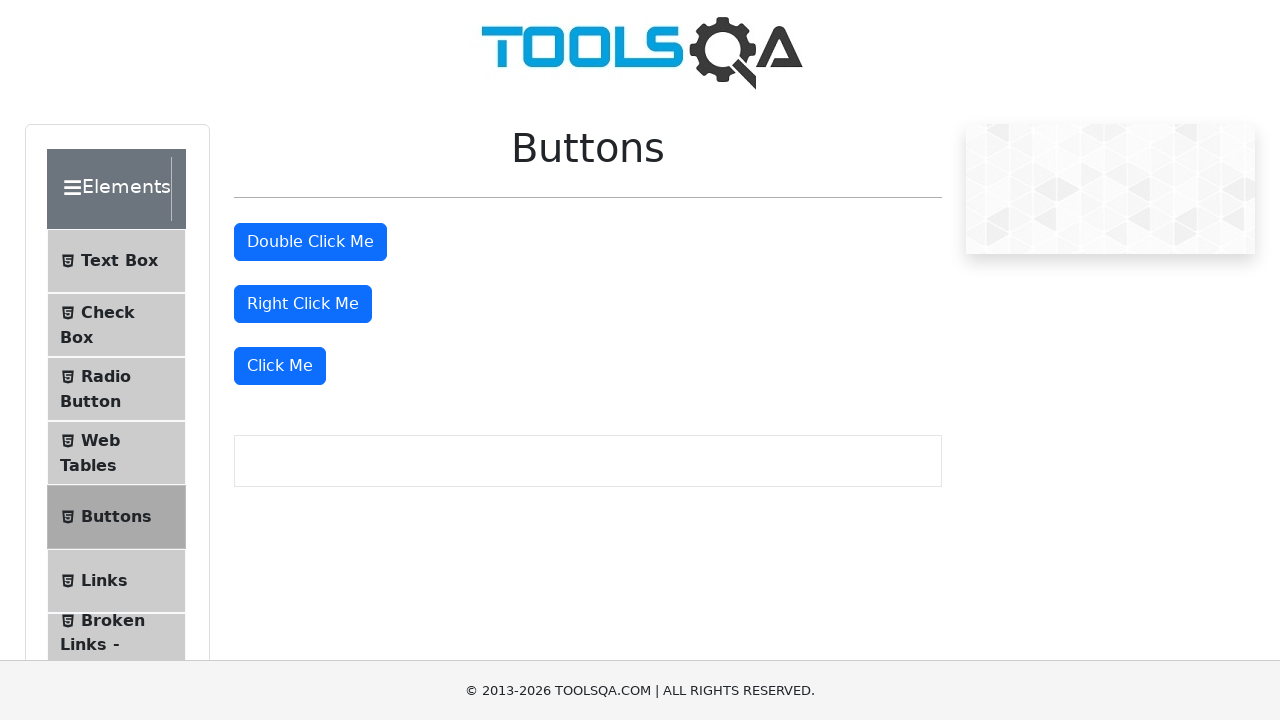

Clicked the 'Click Me' button at (280, 366) on xpath=//button[normalize-space()='Click Me']
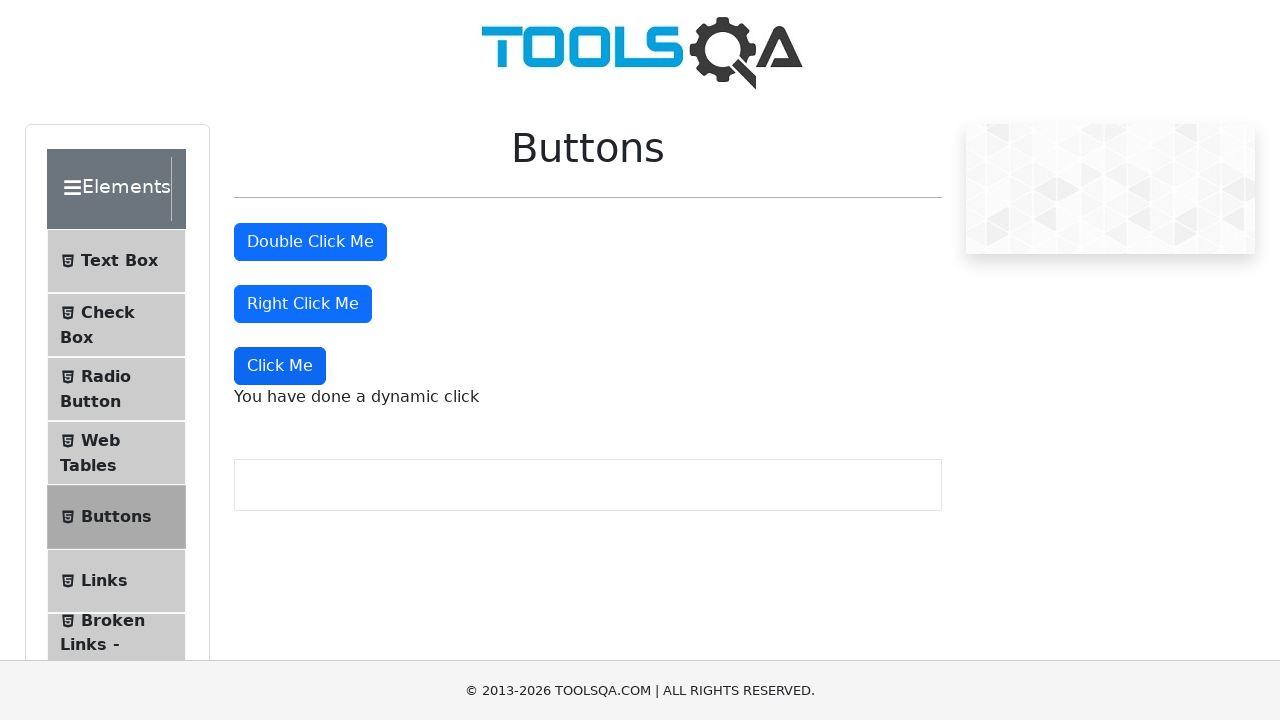

Regular click response message appeared
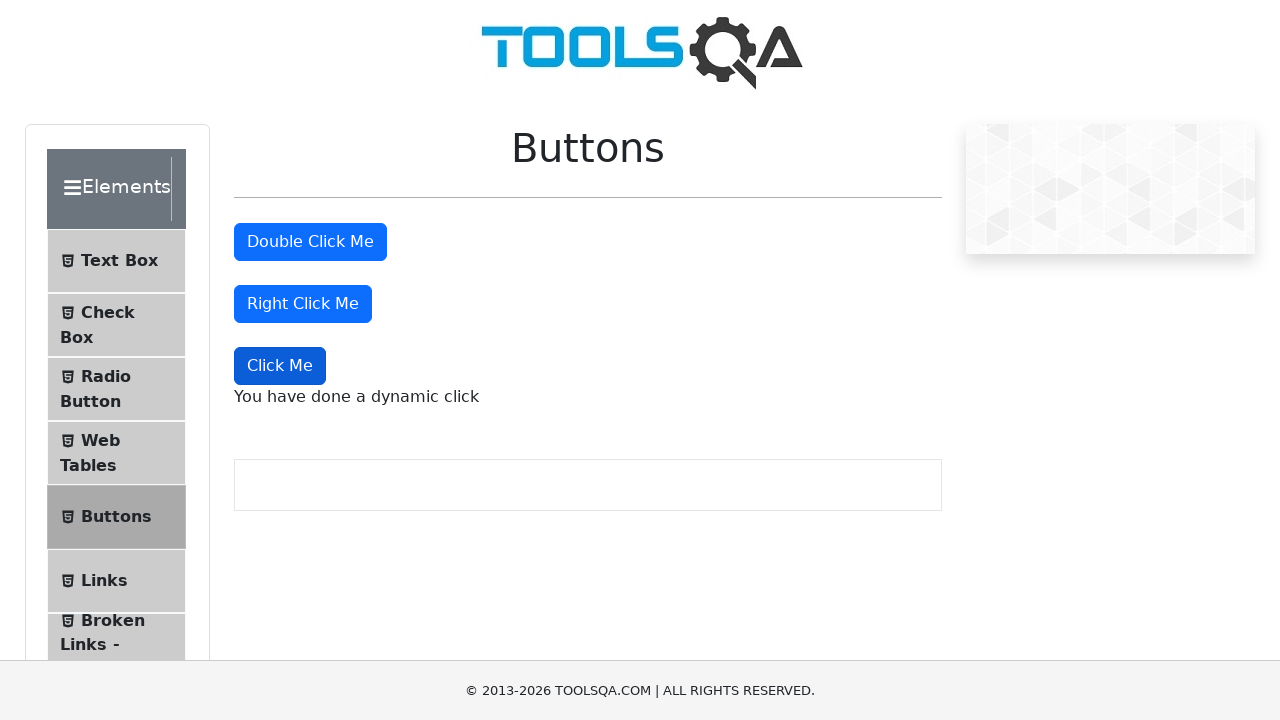

Double-clicked the 'Double Click Me' button at (310, 242) on xpath=//button[normalize-space()='Double Click Me']
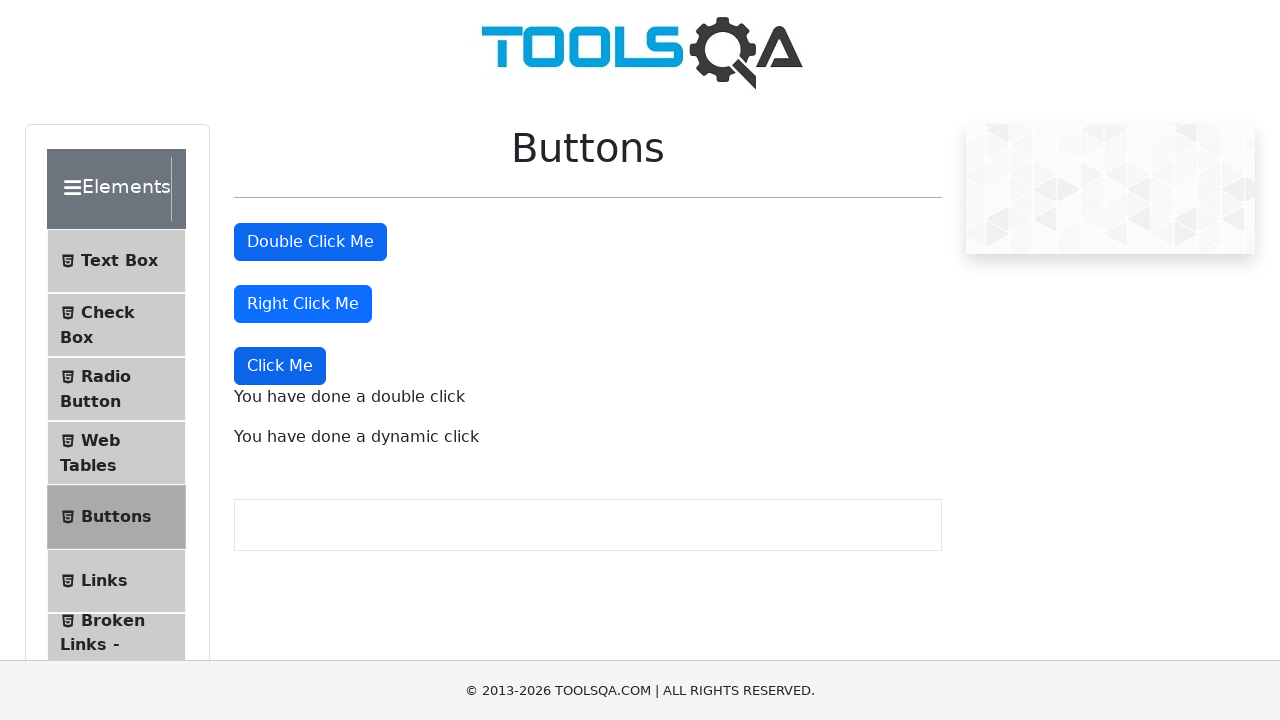

Double-click response message appeared
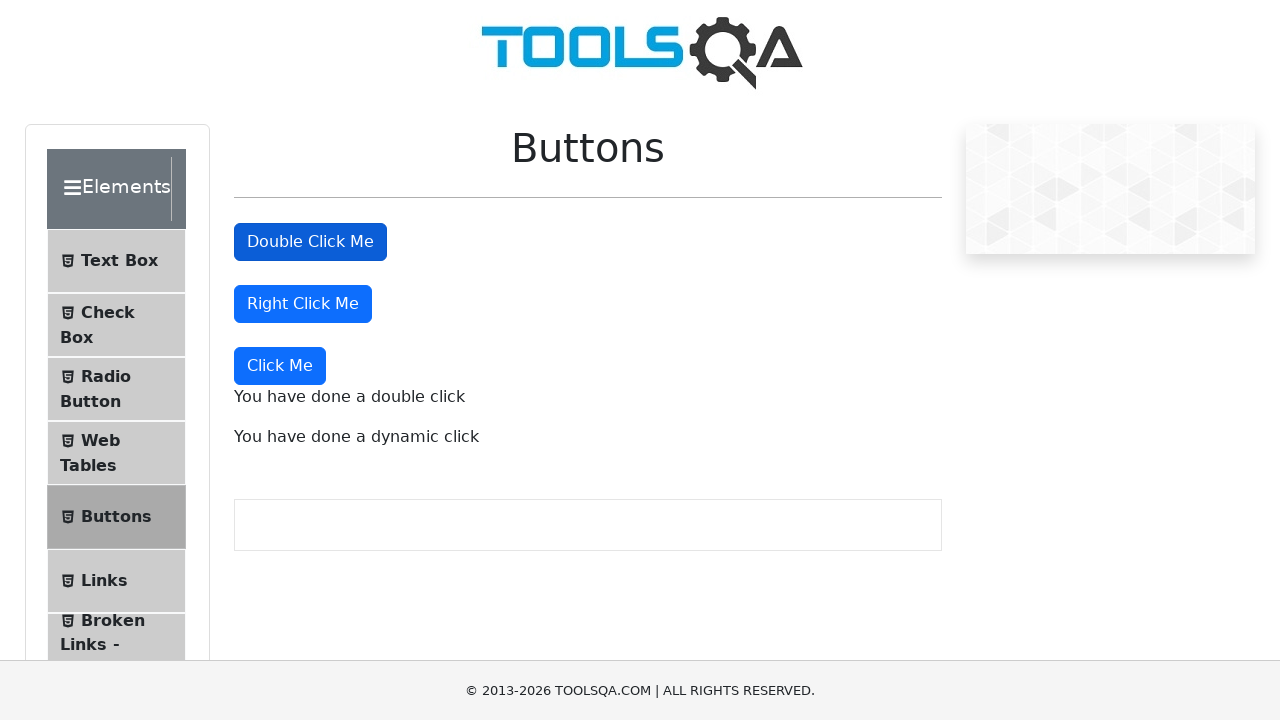

Right-clicked the 'Right Click Me' button at (303, 304) on //button[normalize-space()='Right Click Me']
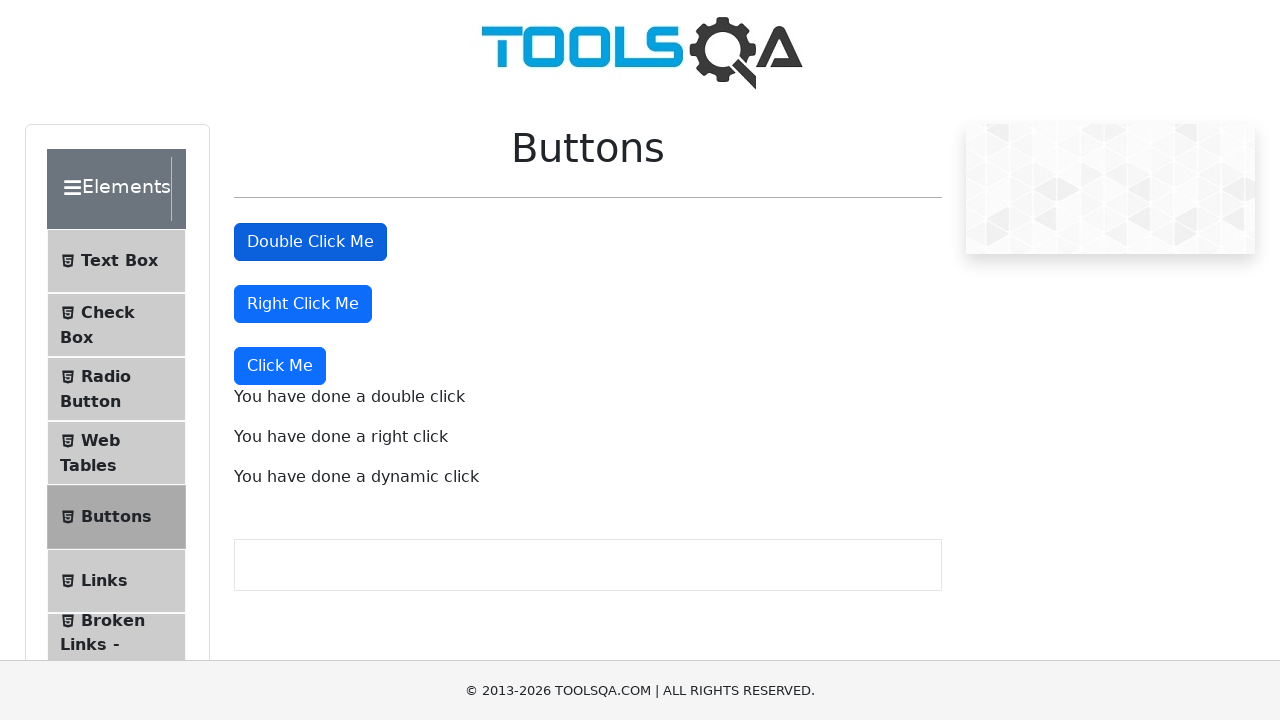

Right-click response message appeared
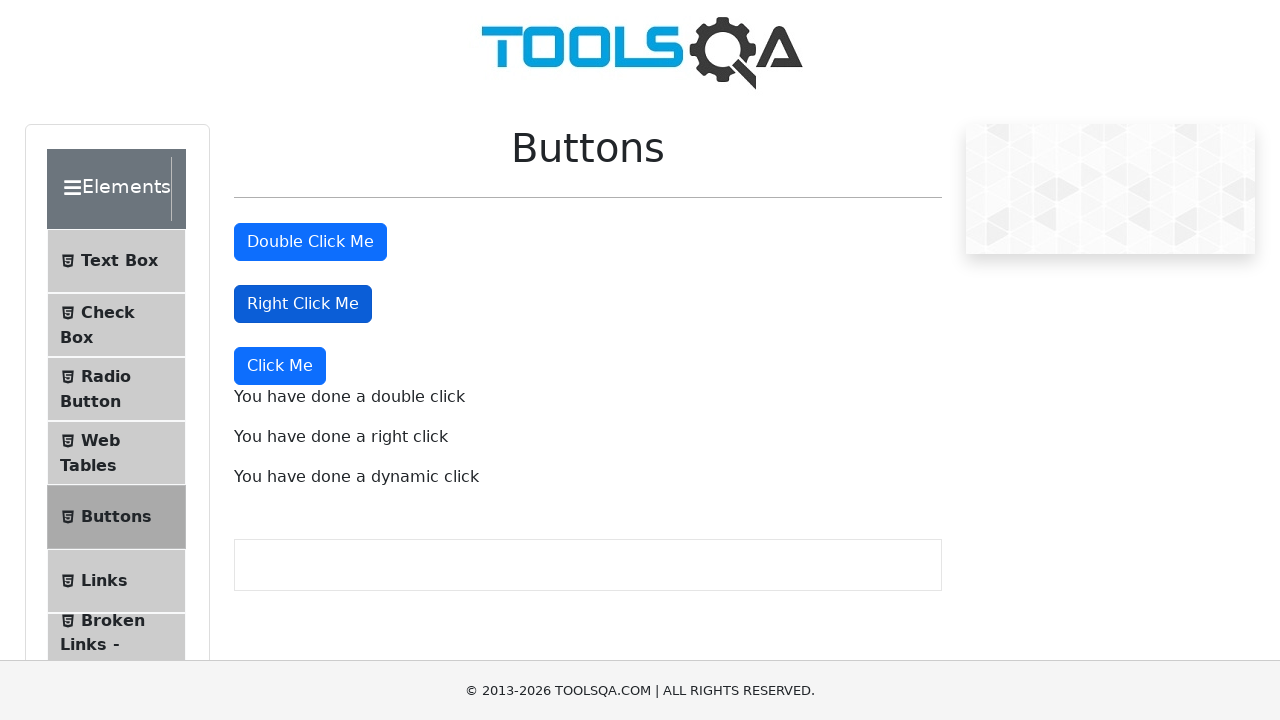

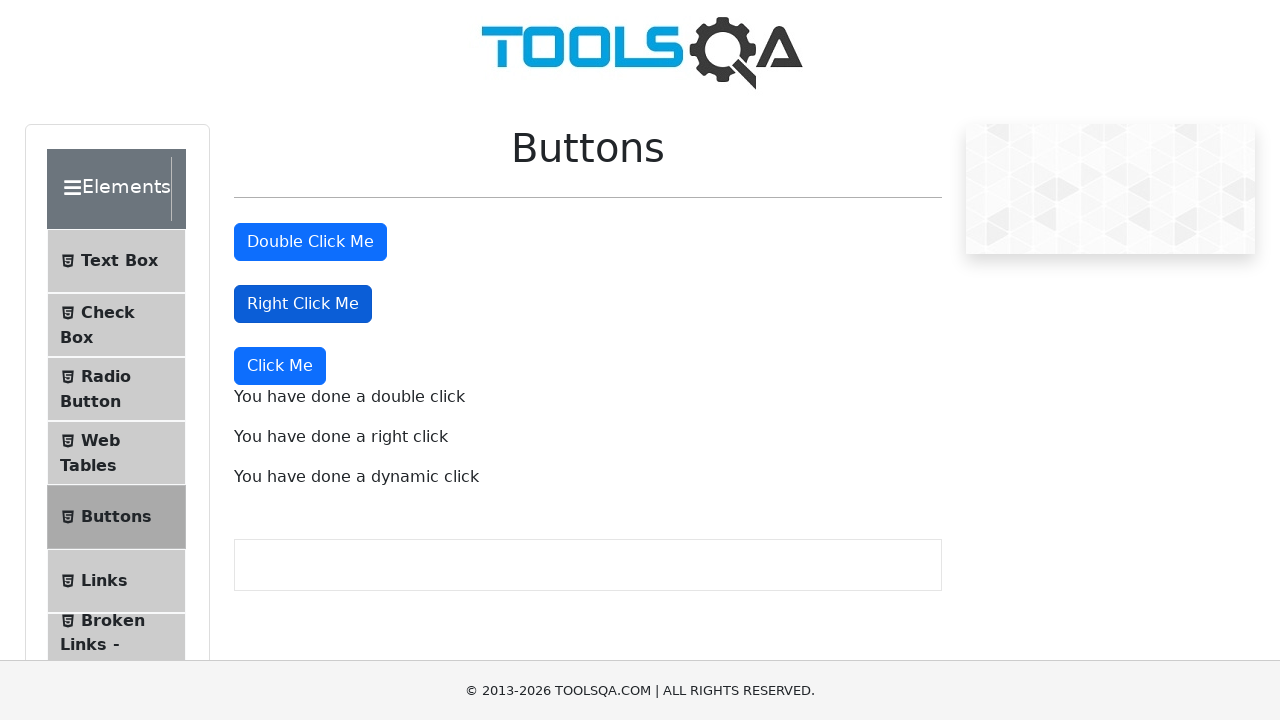